Opens two browser tabs simultaneously - one navigating to web3.career and another to a Google Forms page, demonstrating multi-tab browser automation.

Starting URL: https://web3.career/

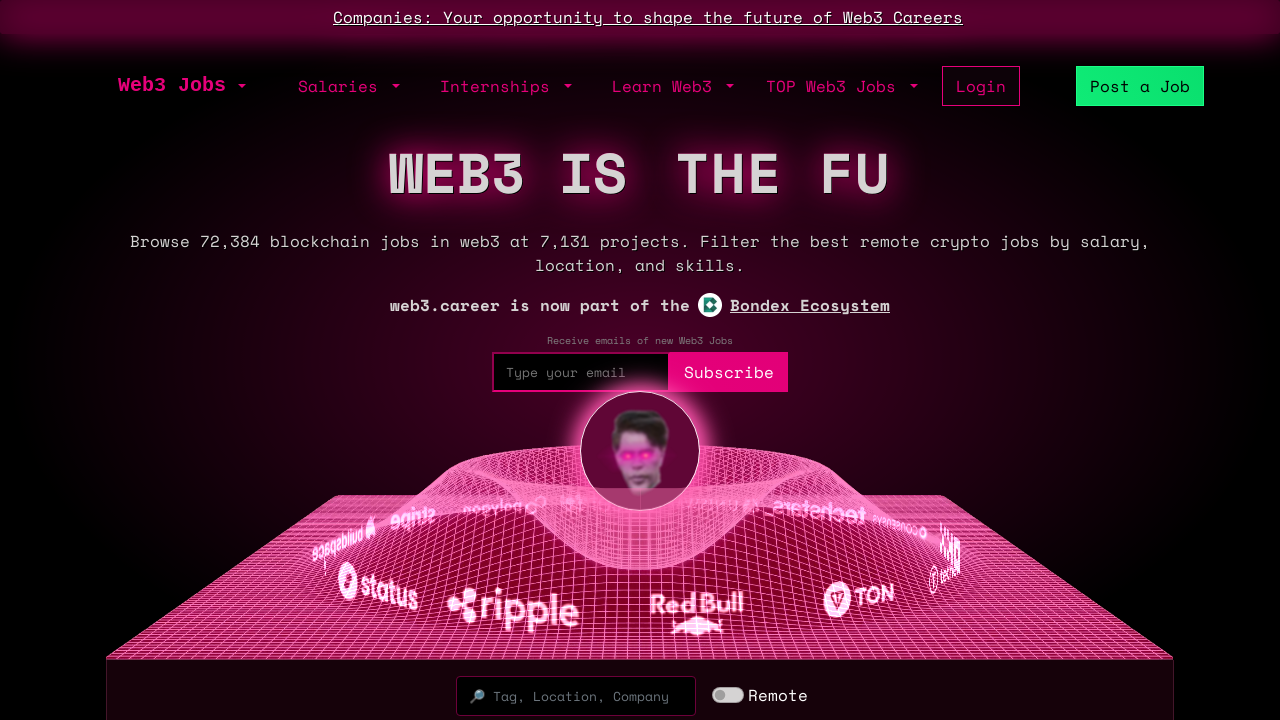

Created a second browser tab in the same context
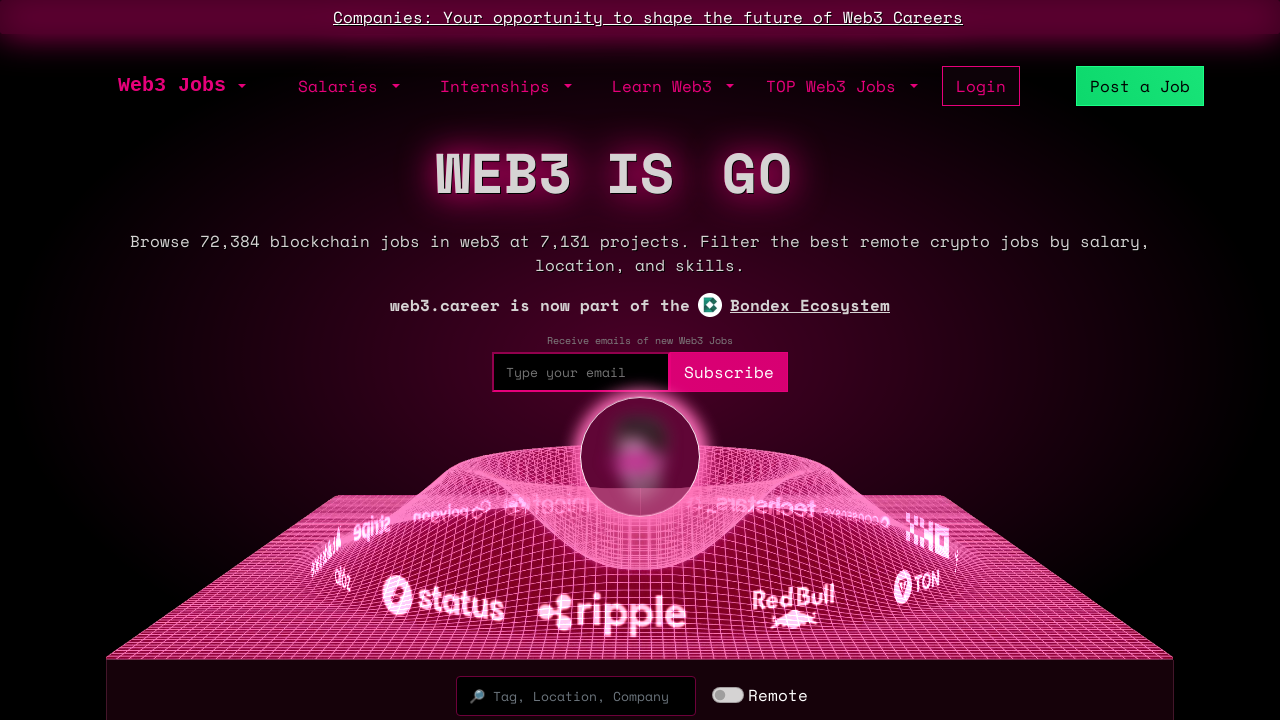

Navigated second tab to Google Forms page
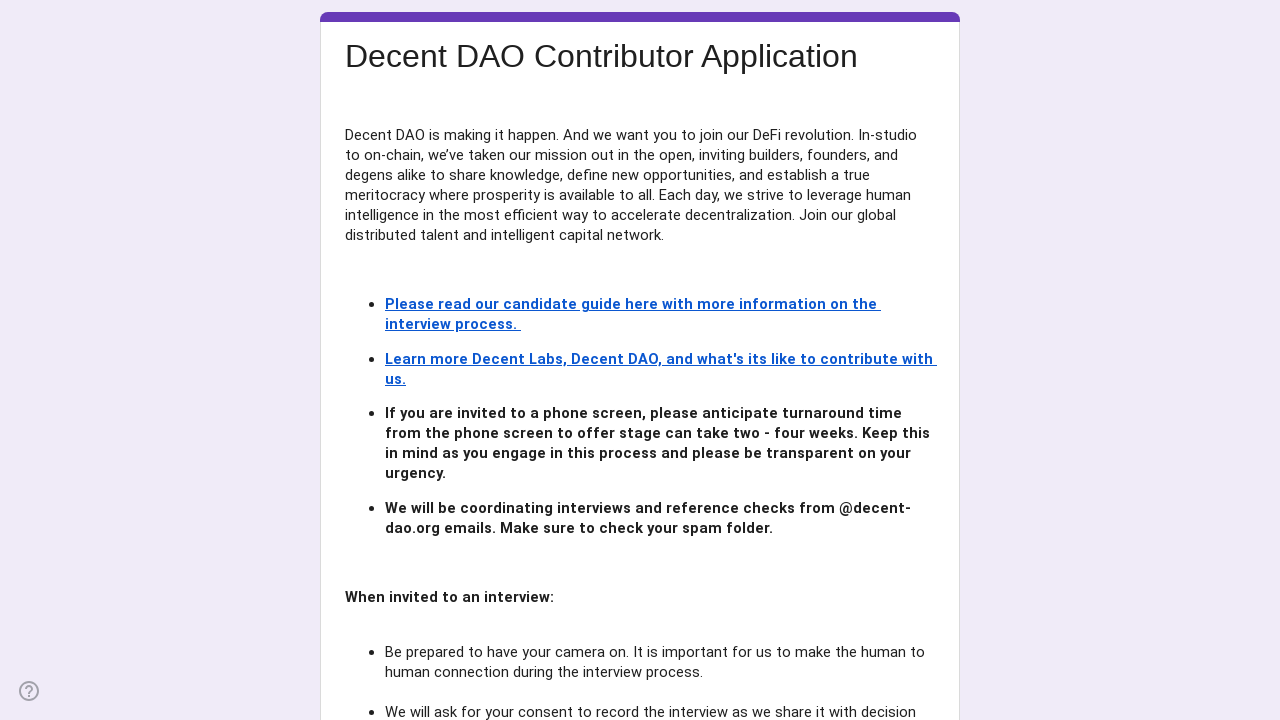

First tab (web3.career) finished loading
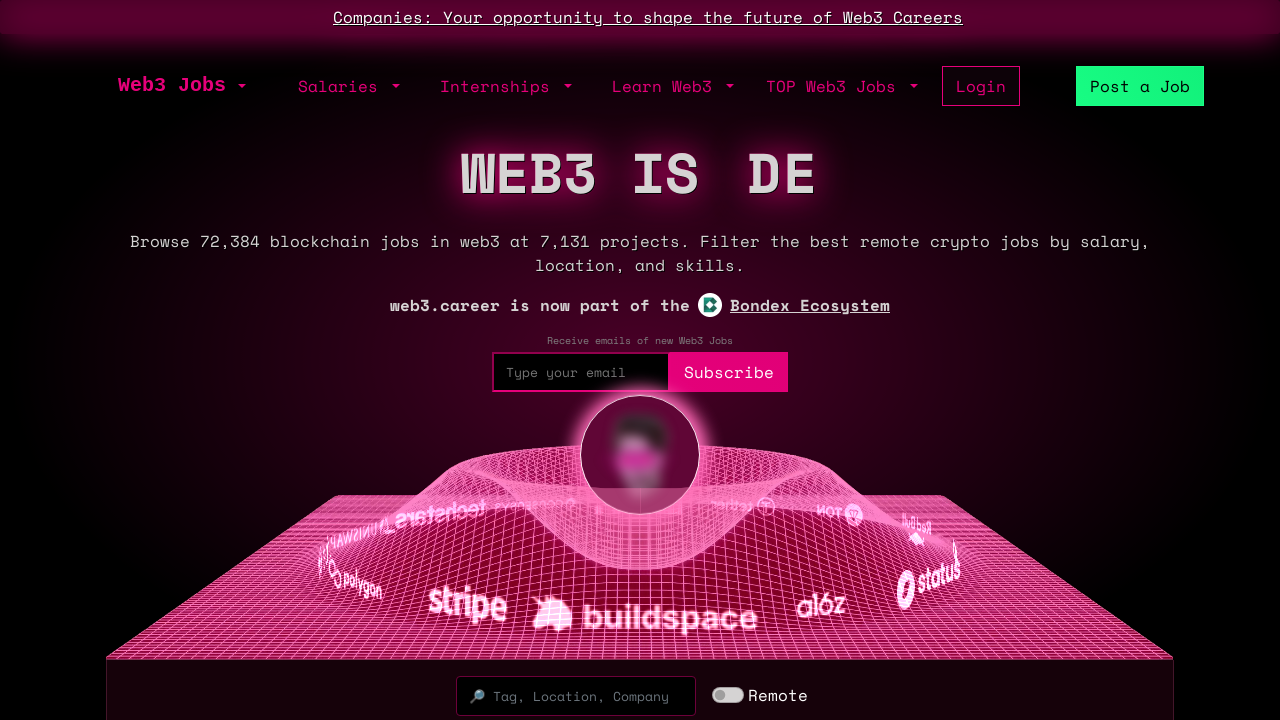

Second tab (Google Forms) finished loading
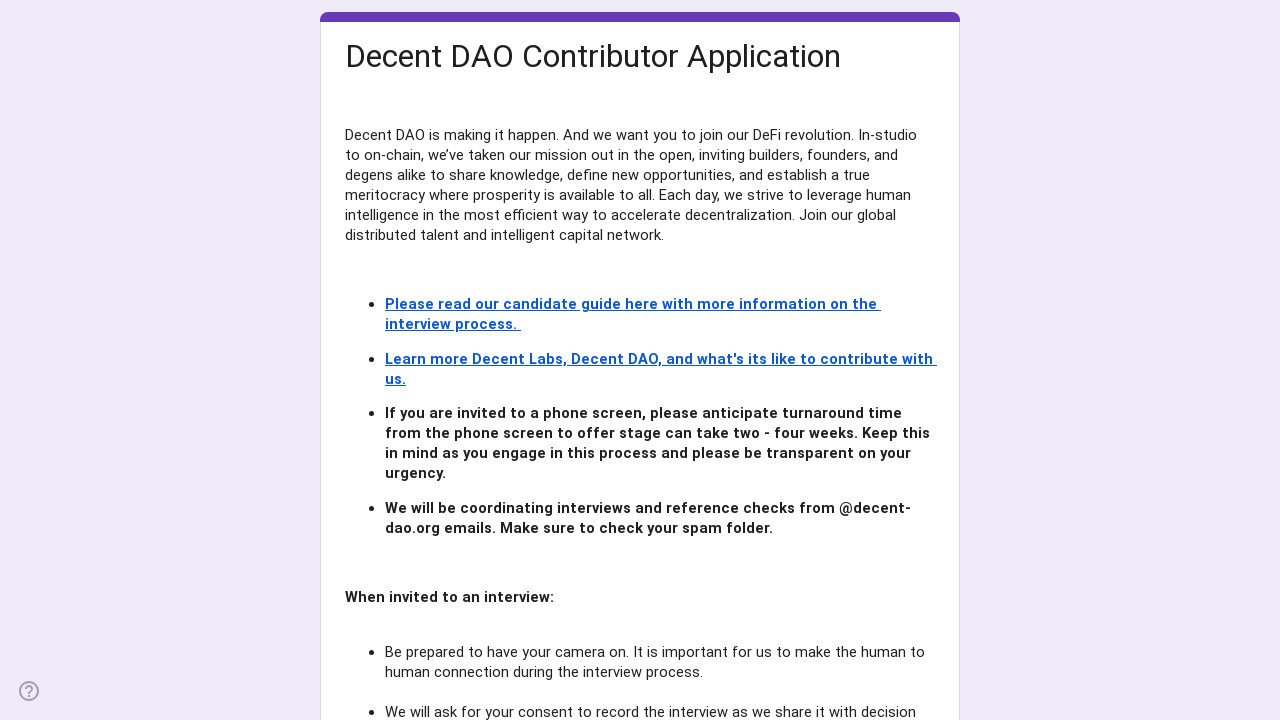

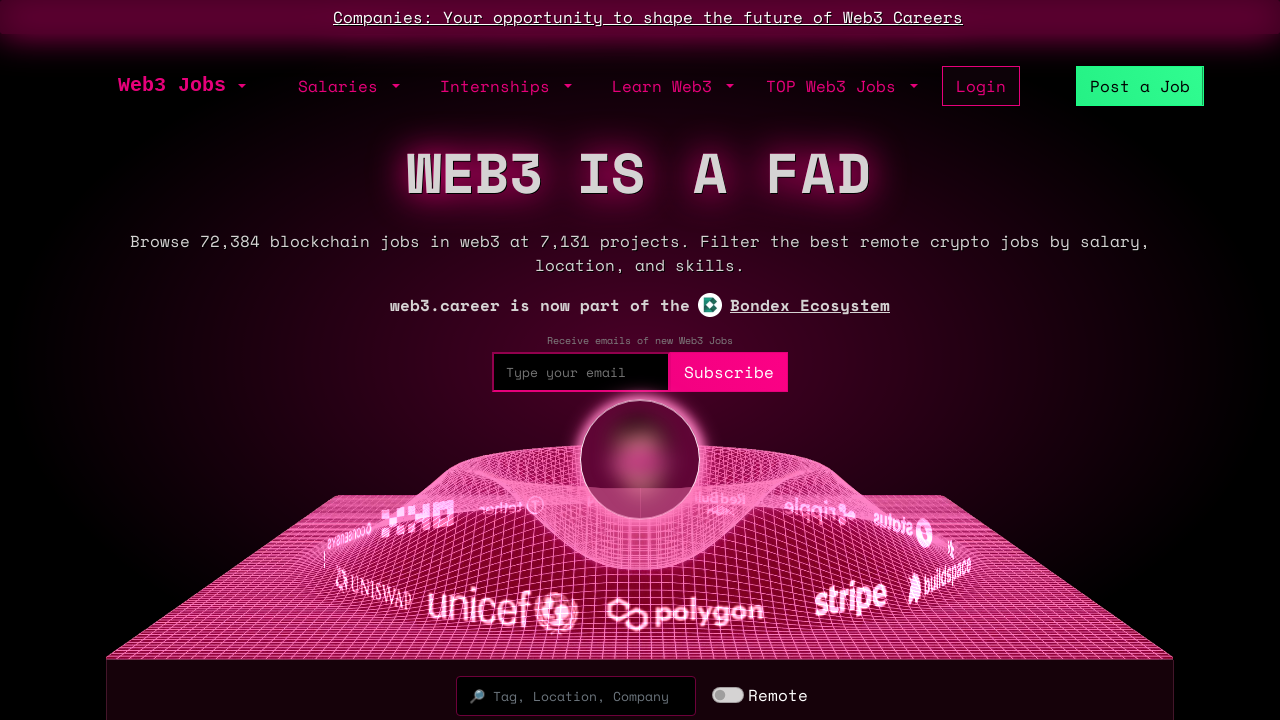